Tests the search functionality on Python.org by entering "pycon" in the search box and submitting the search form

Starting URL: https://www.python.org

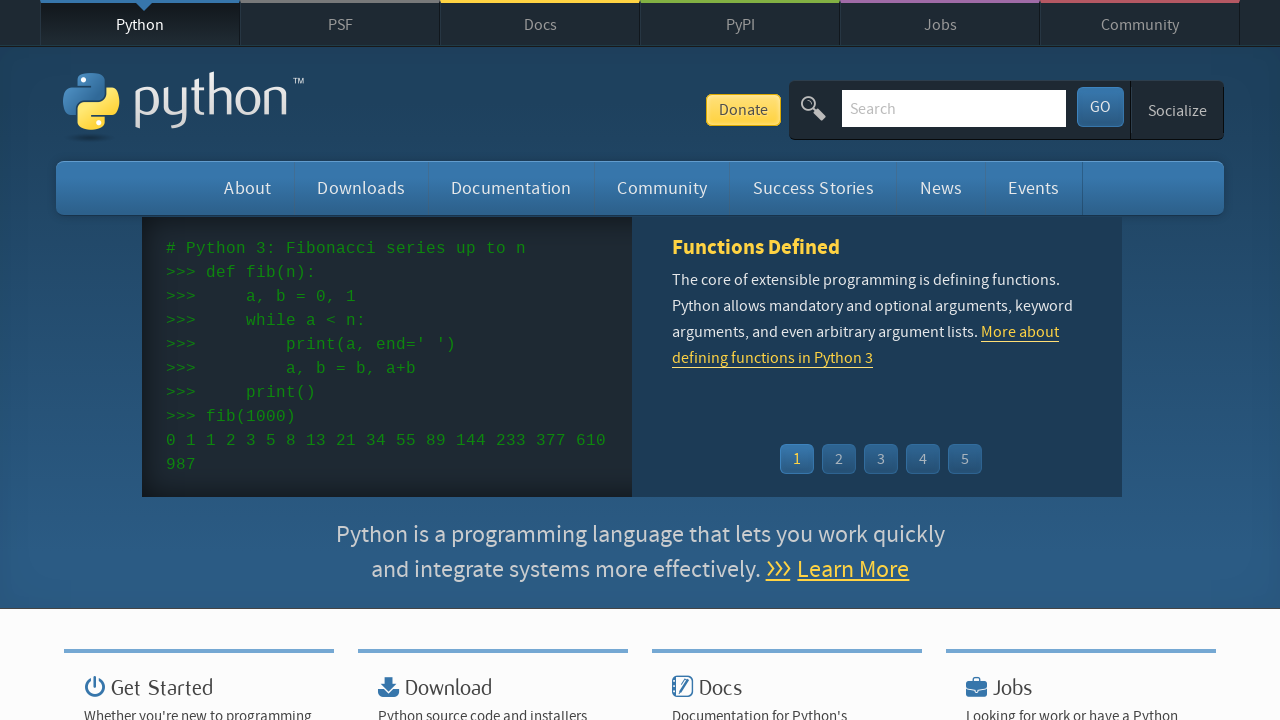

Filled search box with 'pycon' on input[name='q']
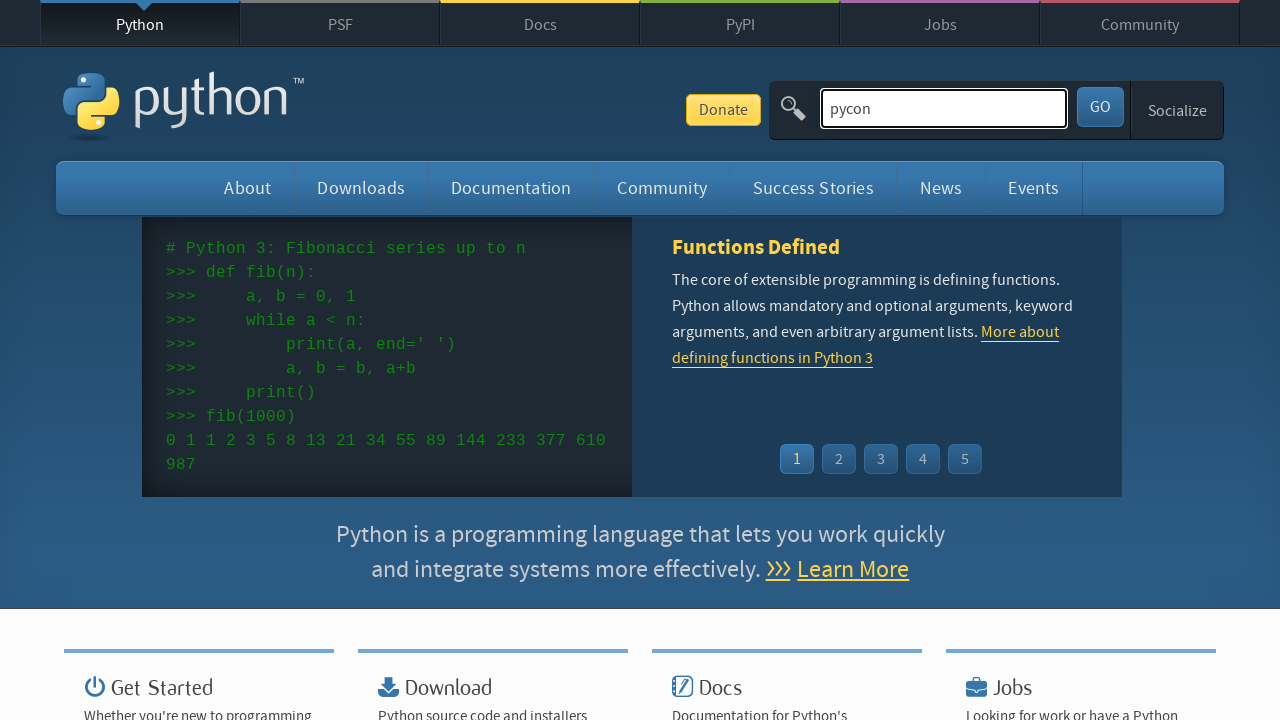

Pressed Enter to submit the search form on input[name='q']
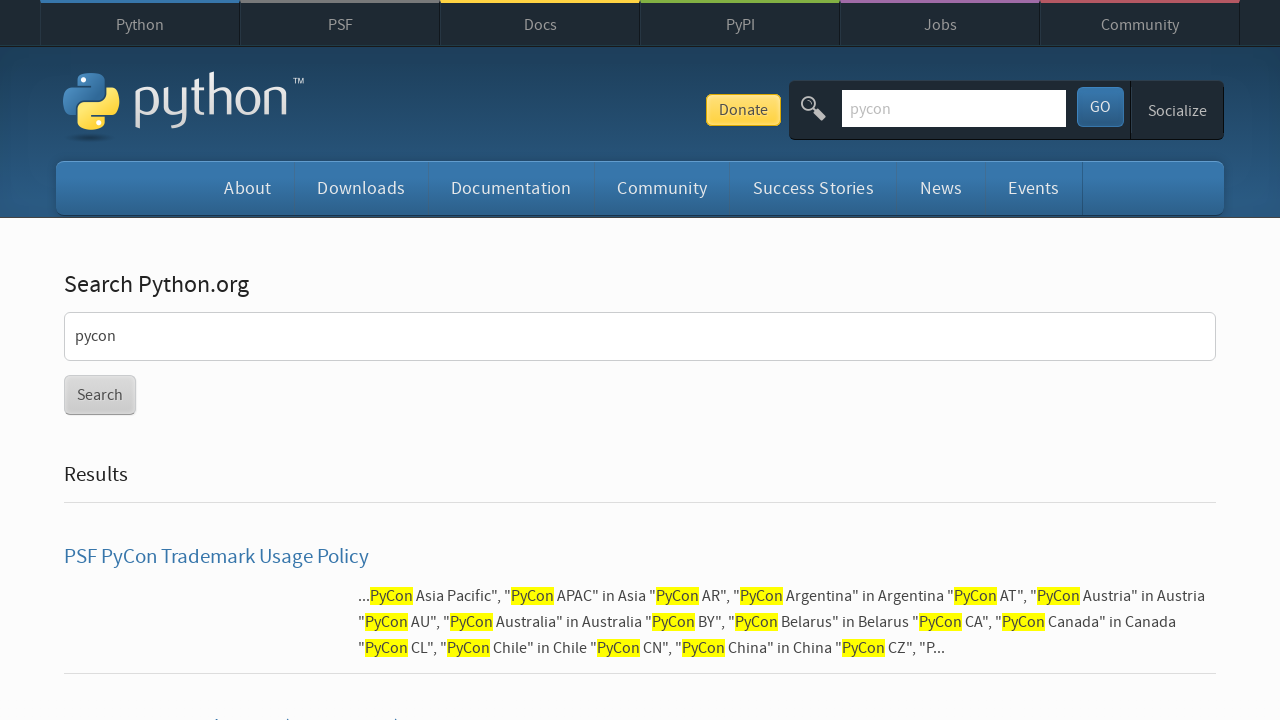

Search results page loaded
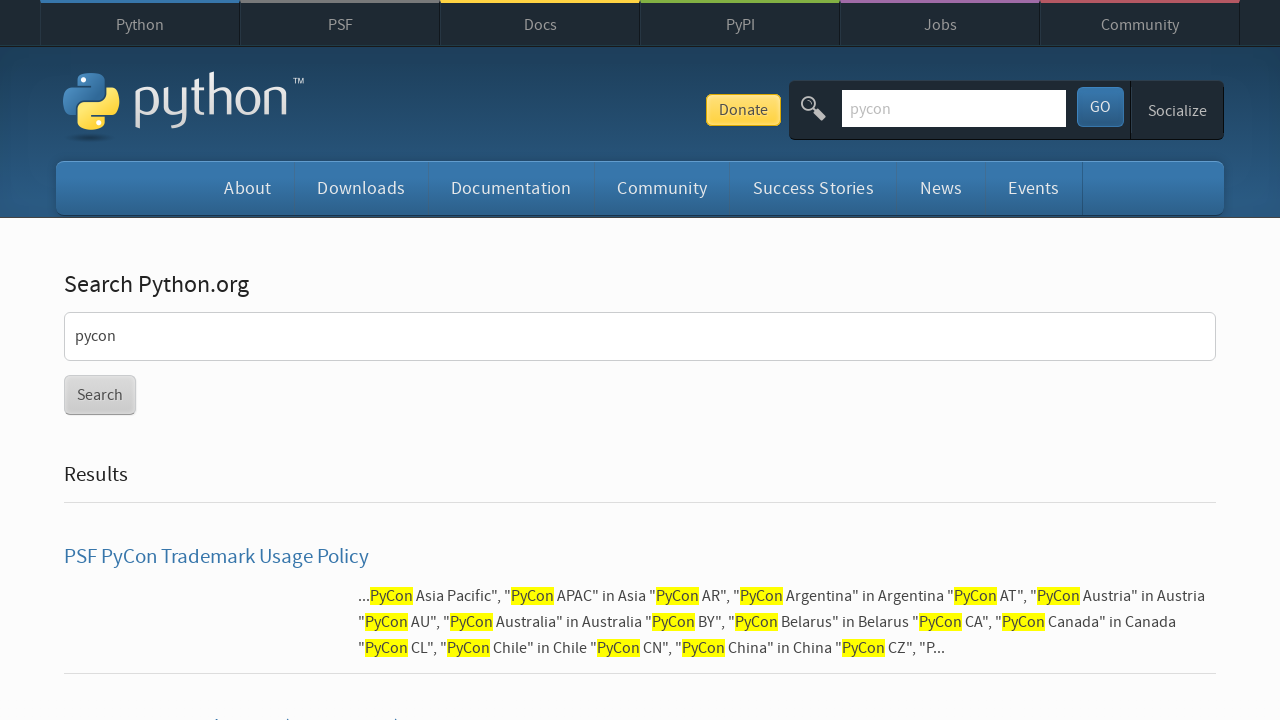

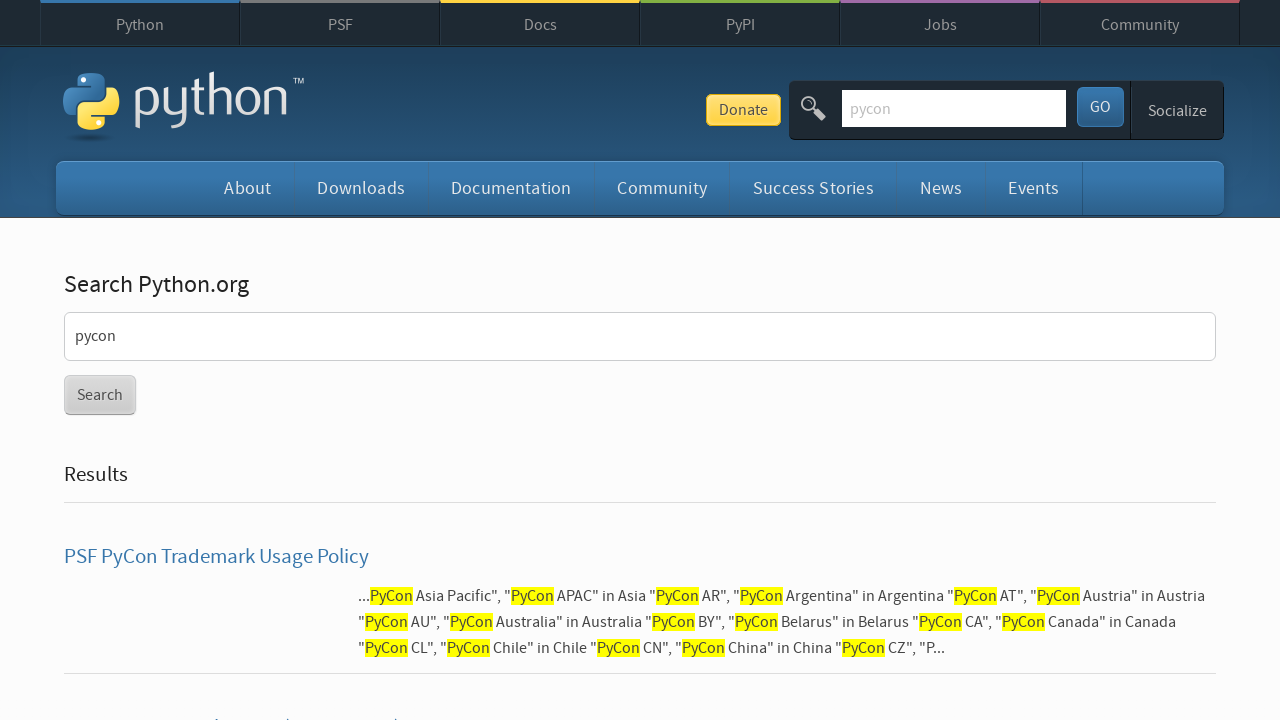